Tests switching between nested frames, navigating from the top frame to the left frame and reading content

Starting URL: https://the-internet.herokuapp.com/nested_frames

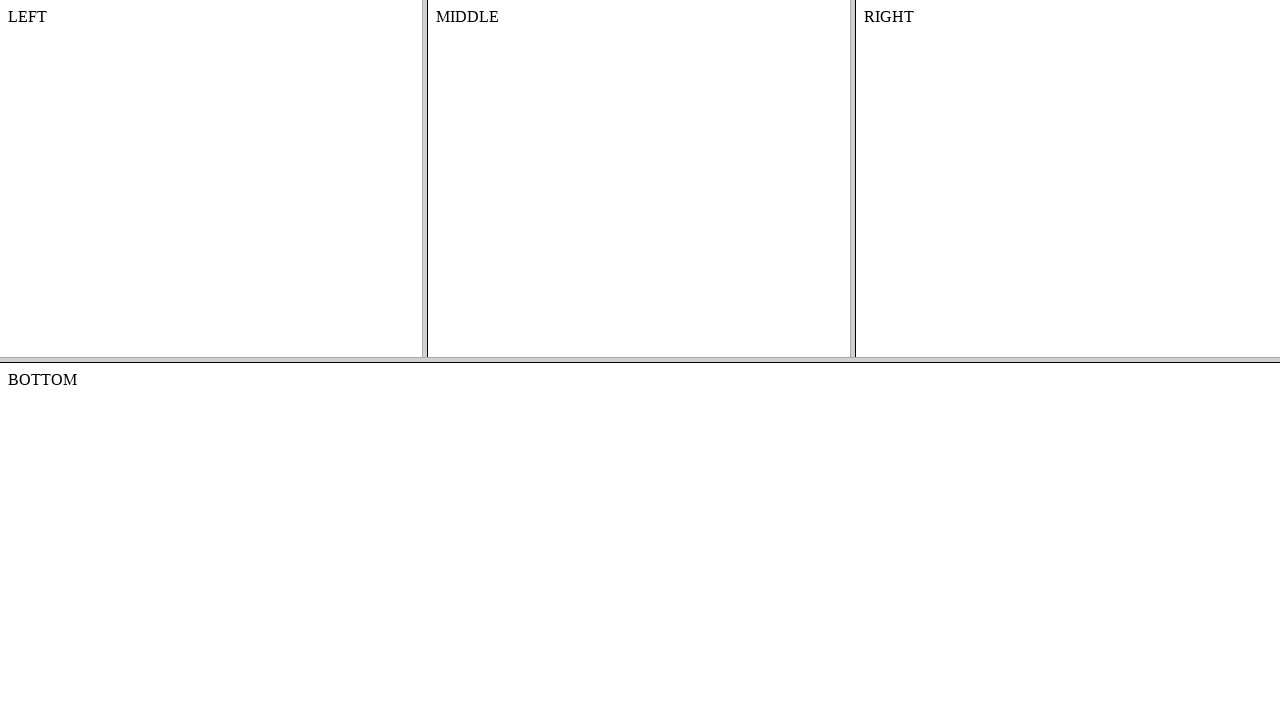

Located the top frame
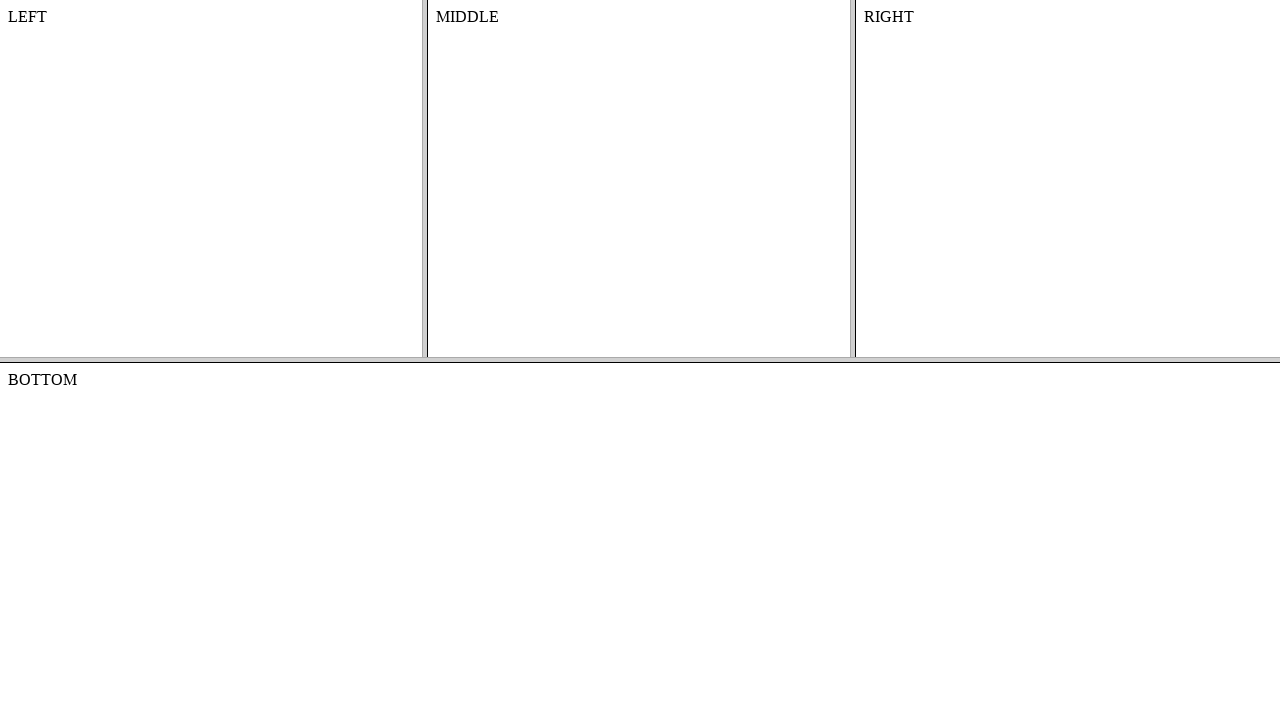

Located the left frame within the top frame
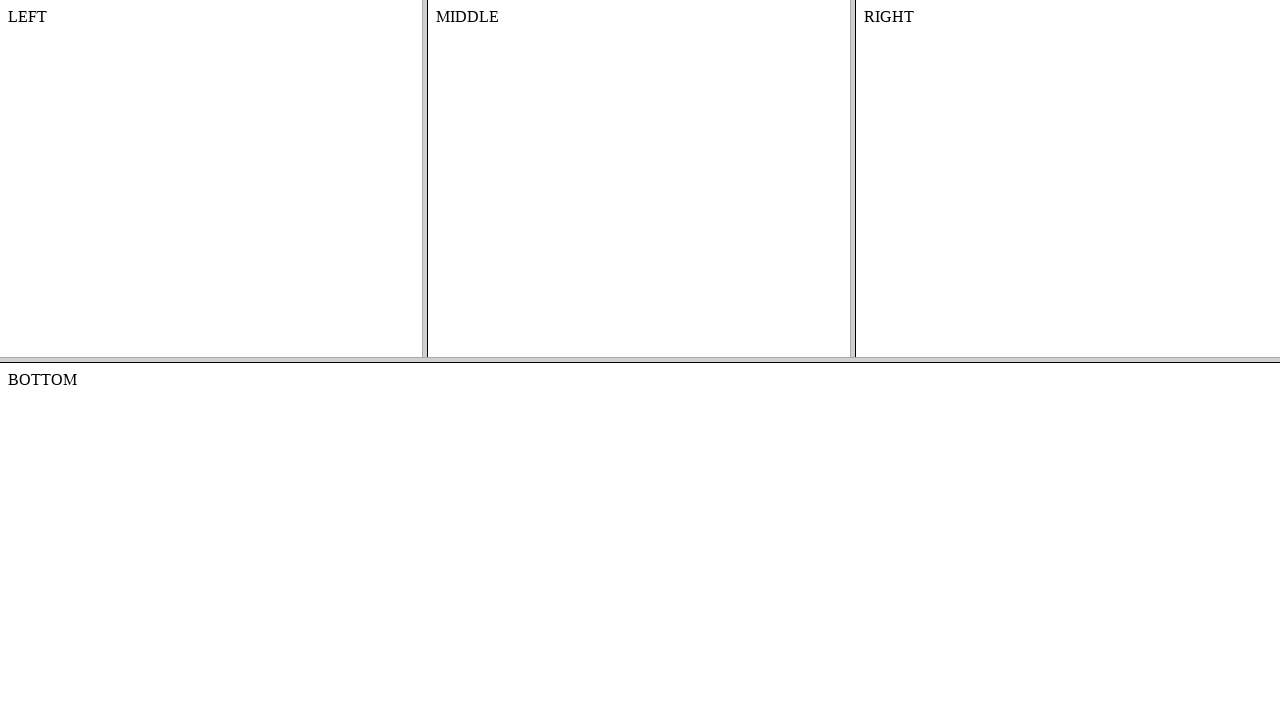

Body element in left frame is ready
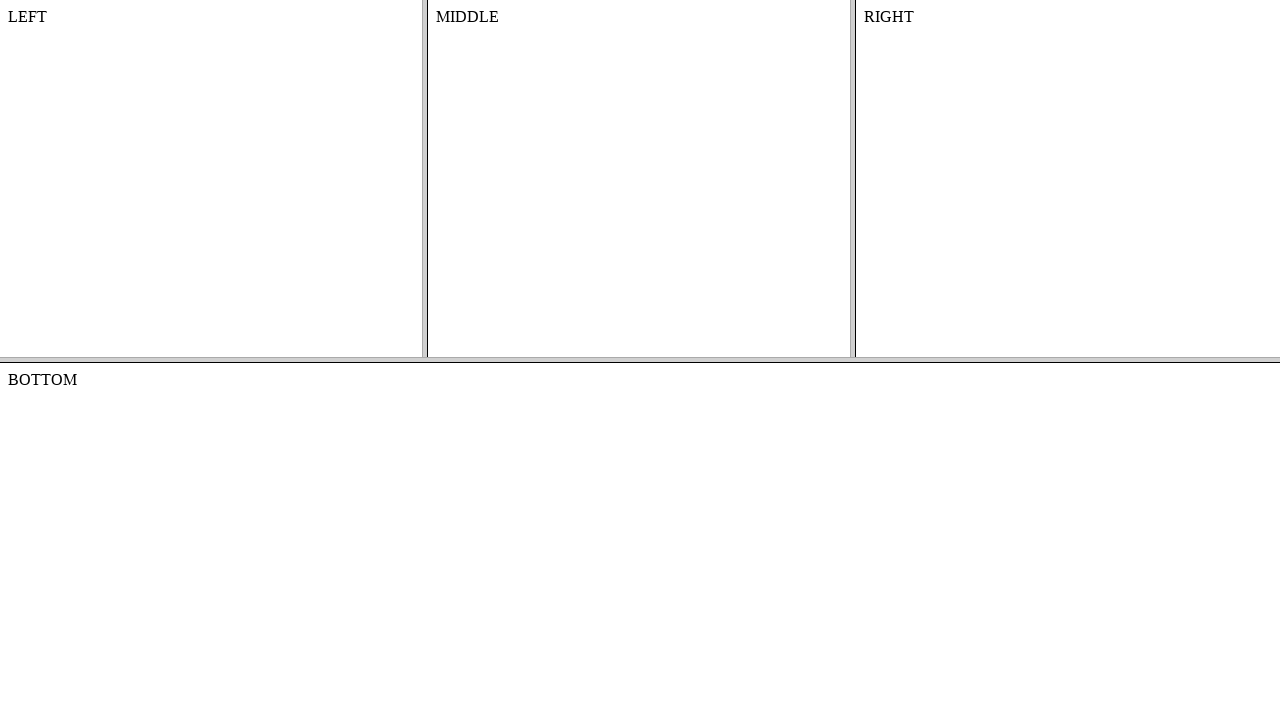

Navigated to the main page
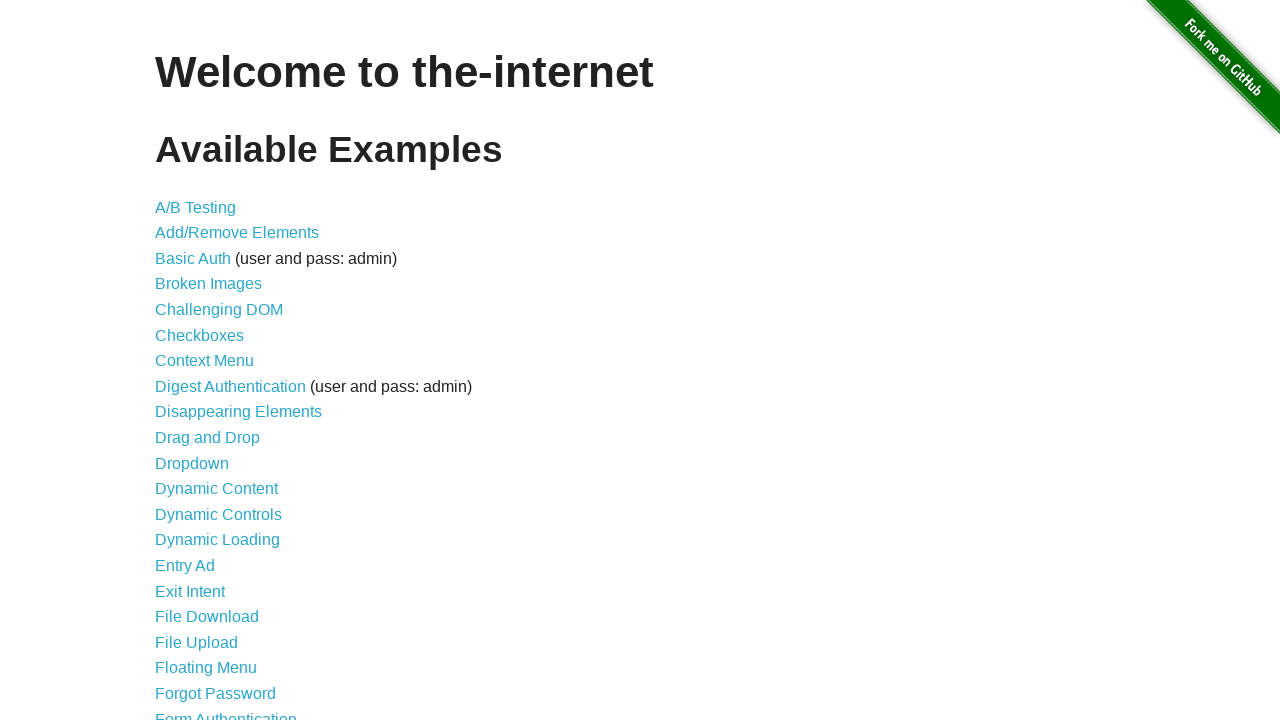

Main page heading is visible
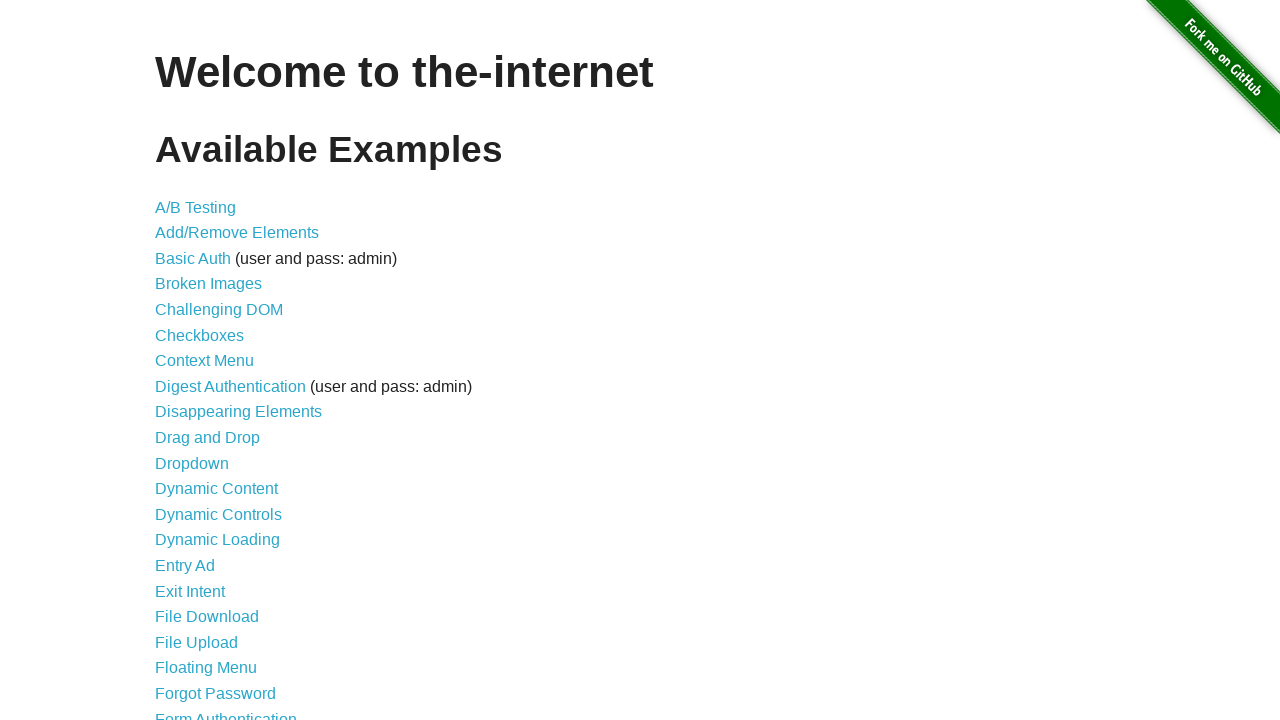

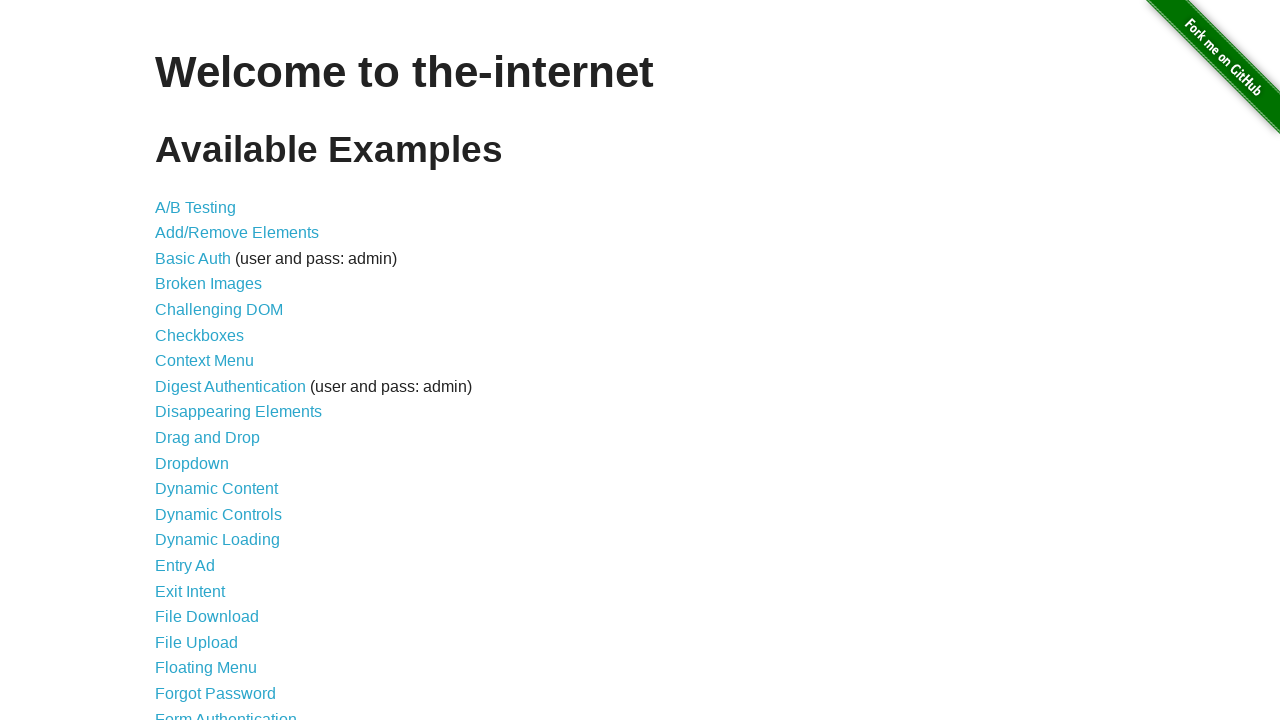